Navigates to an art website, clicks a "more" button to load additional content, and scrolls down the page multiple times to load more images.

Starting URL: https://rule34ai.art/

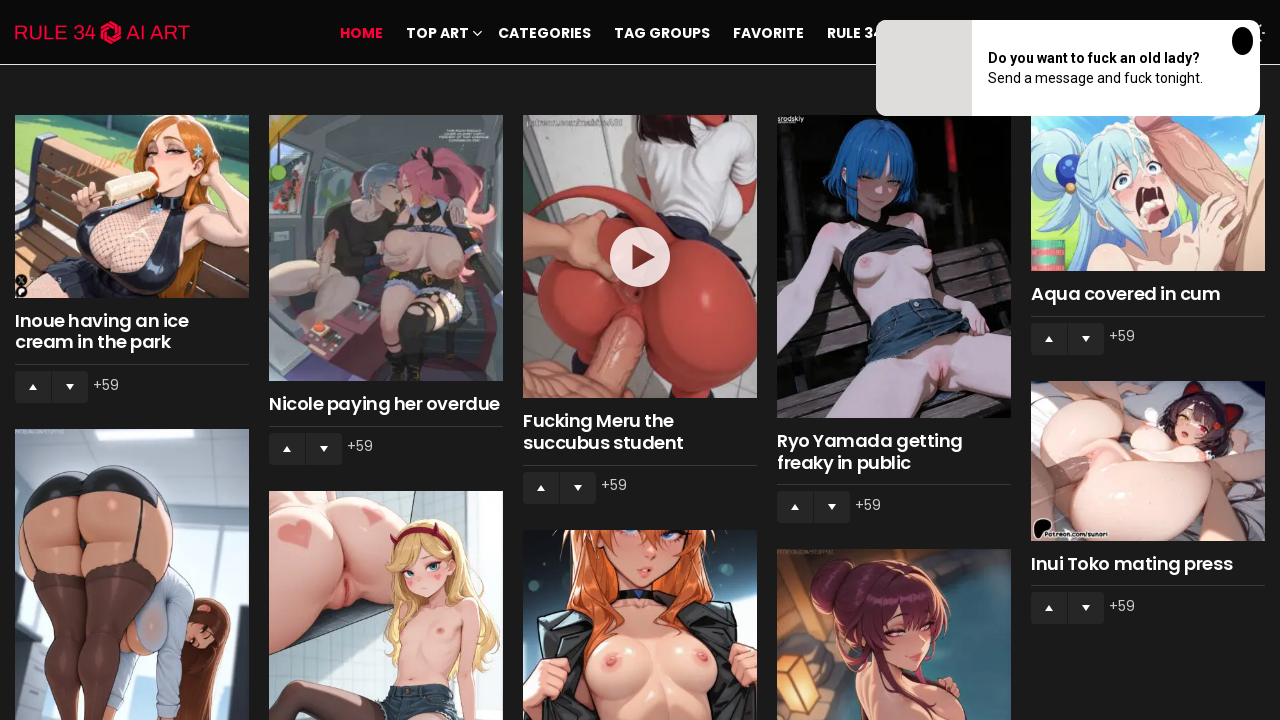

Waited for 'more' button to be visible
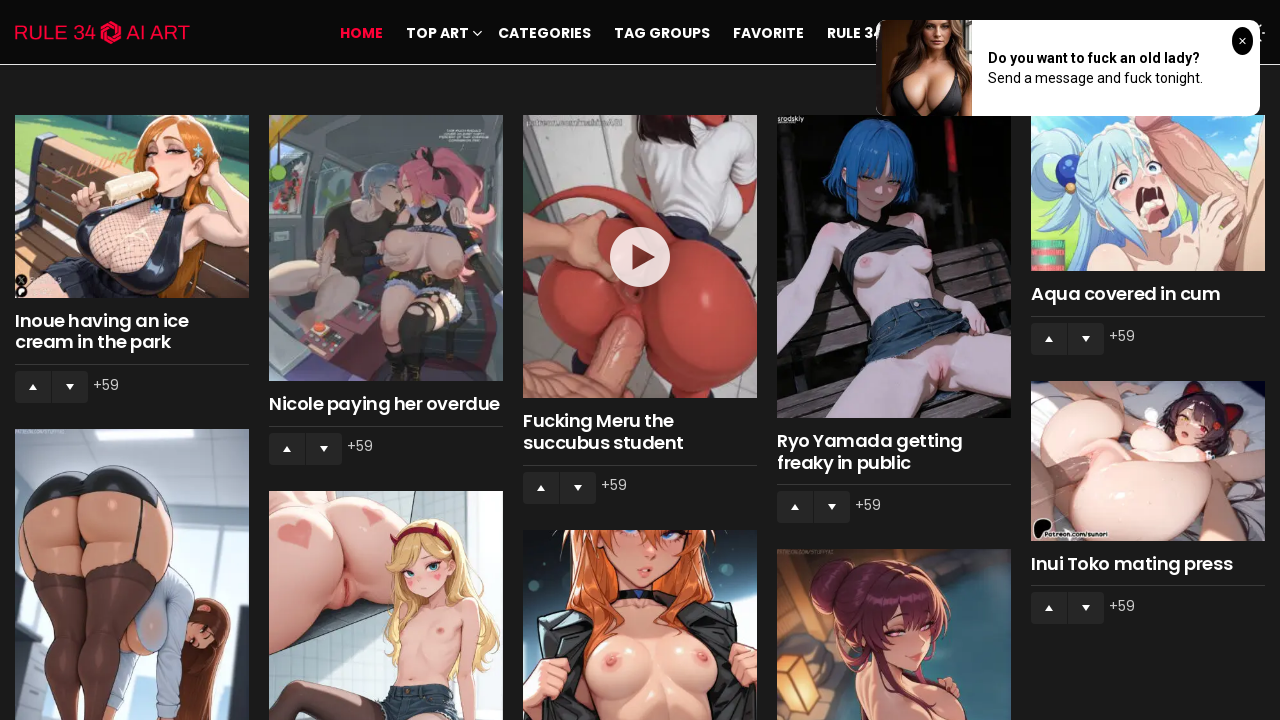

Clicked 'more' button to load additional content at (640, 600) on xpath=//*[@id="primary"]/div/div[2]/div/a
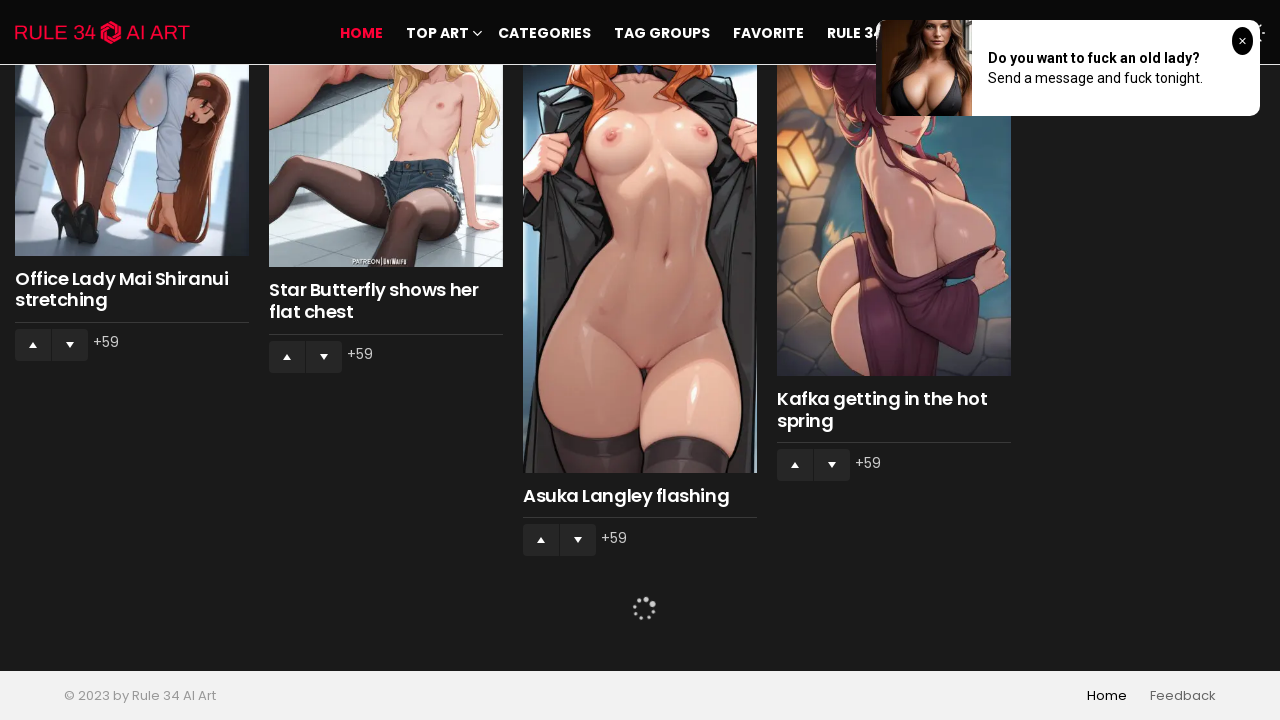

Waited 2 seconds for content to load
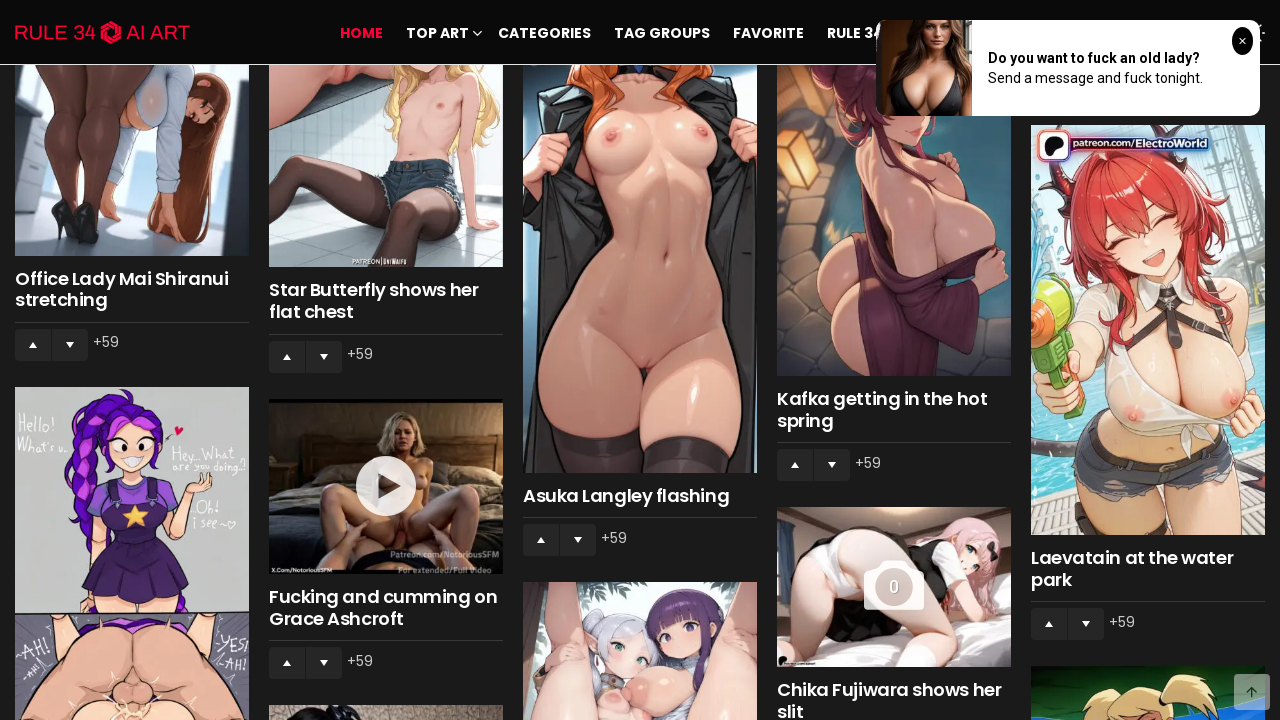

Waited 2 seconds before scroll iteration 1
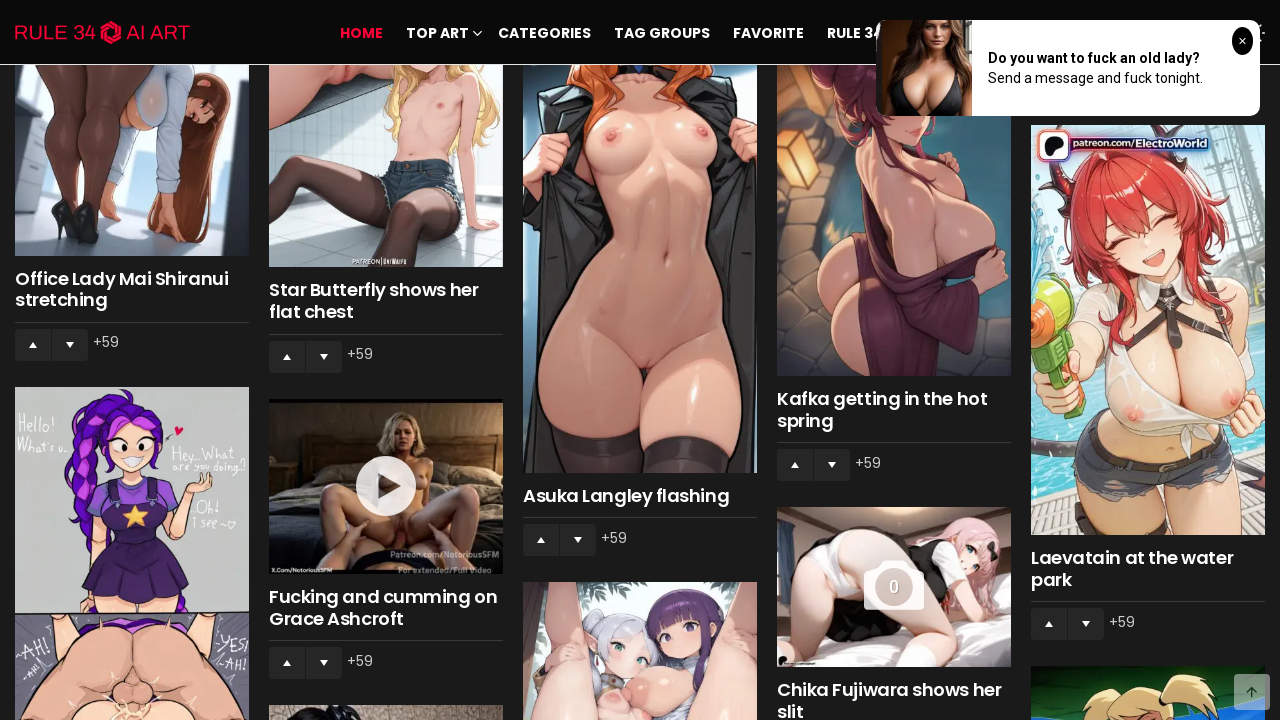

Scrolled down to position 0 pixels to load more images
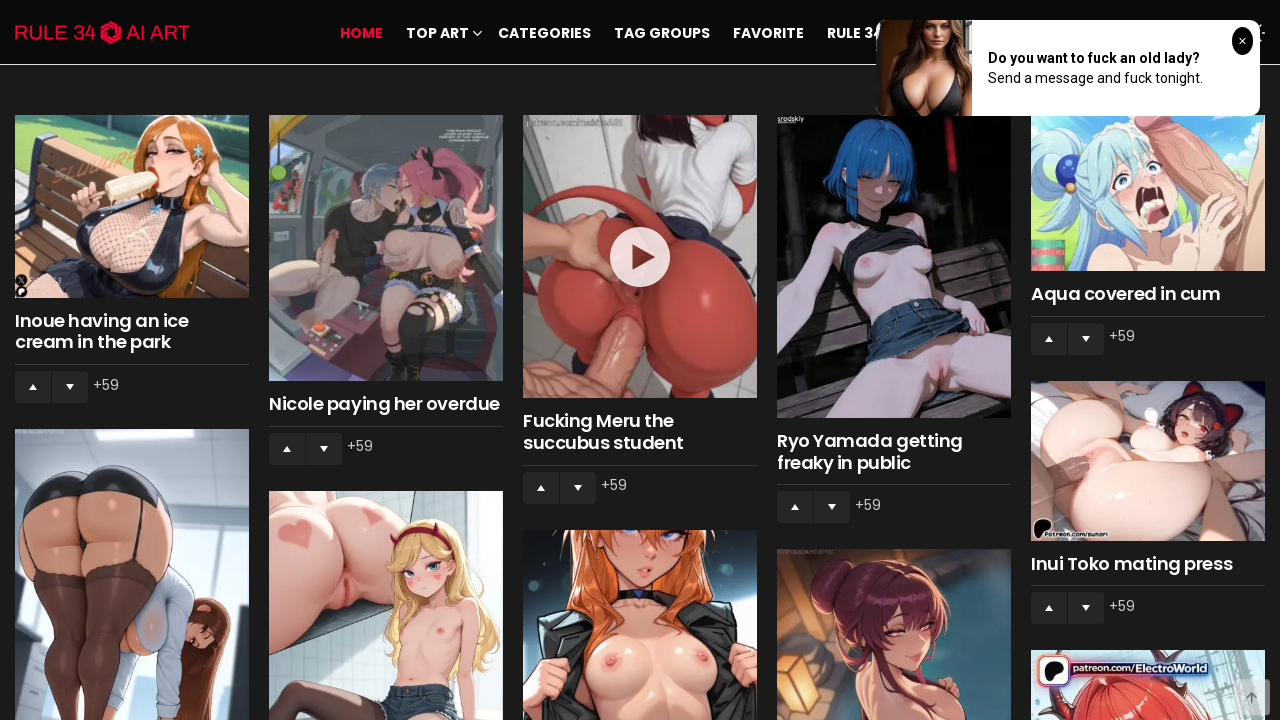

Waited 2 seconds before scroll iteration 2
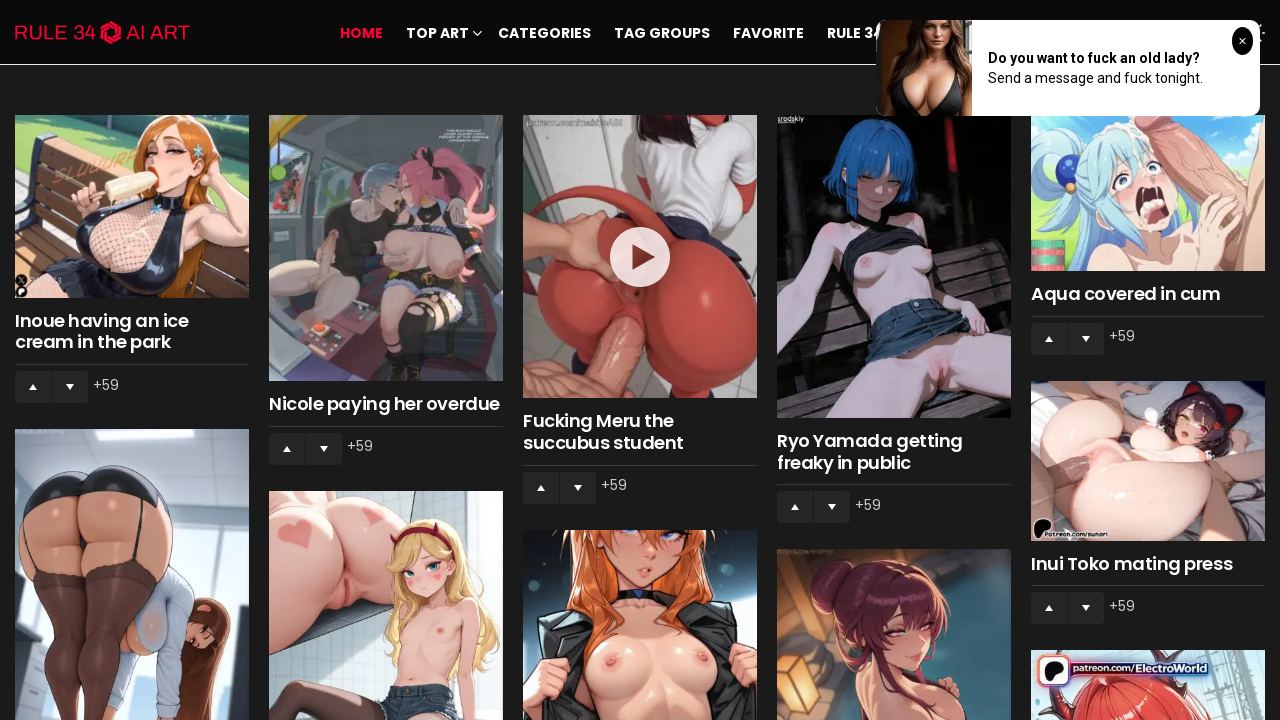

Scrolled down to position 1000 pixels to load more images
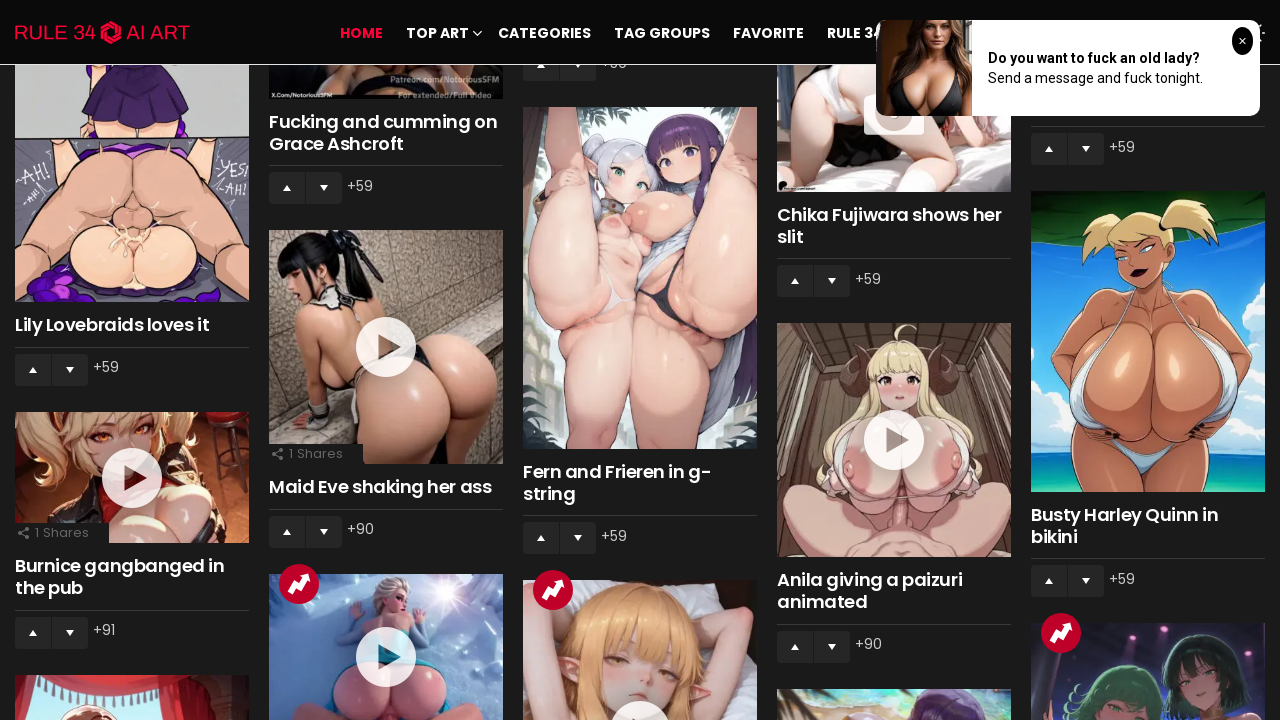

Waited 2 seconds before scroll iteration 3
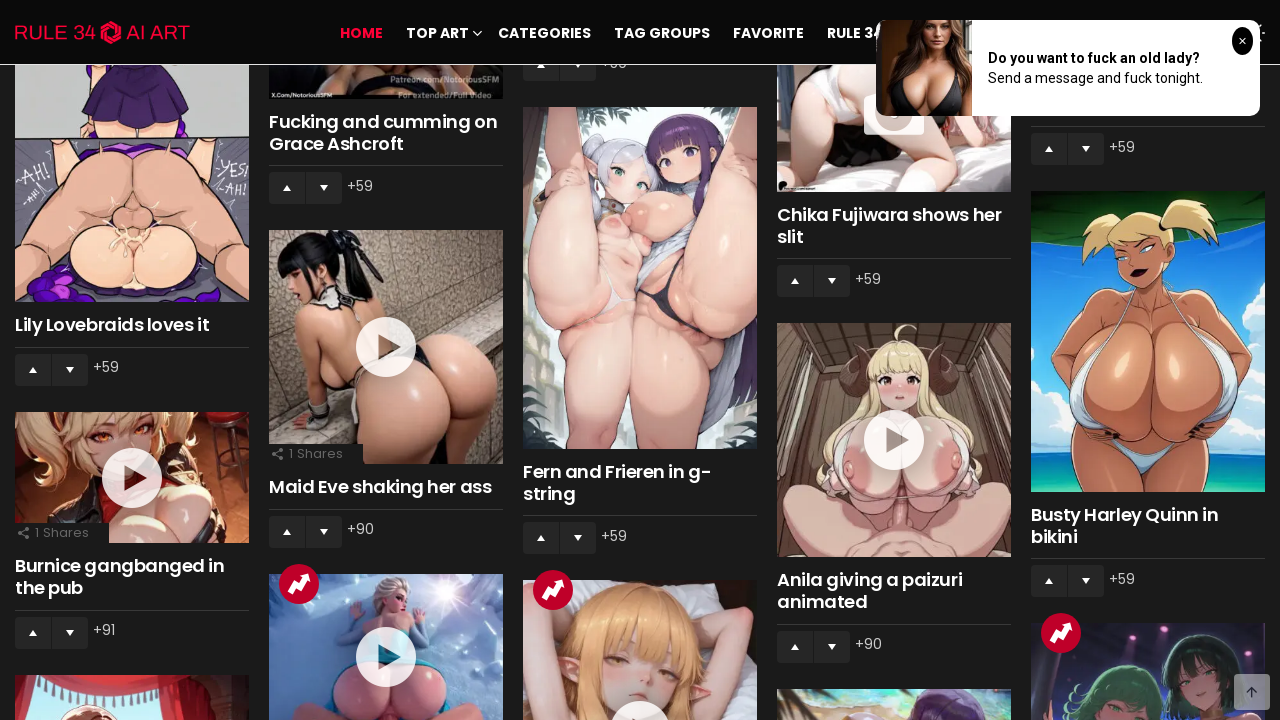

Scrolled down to position 2000 pixels to load more images
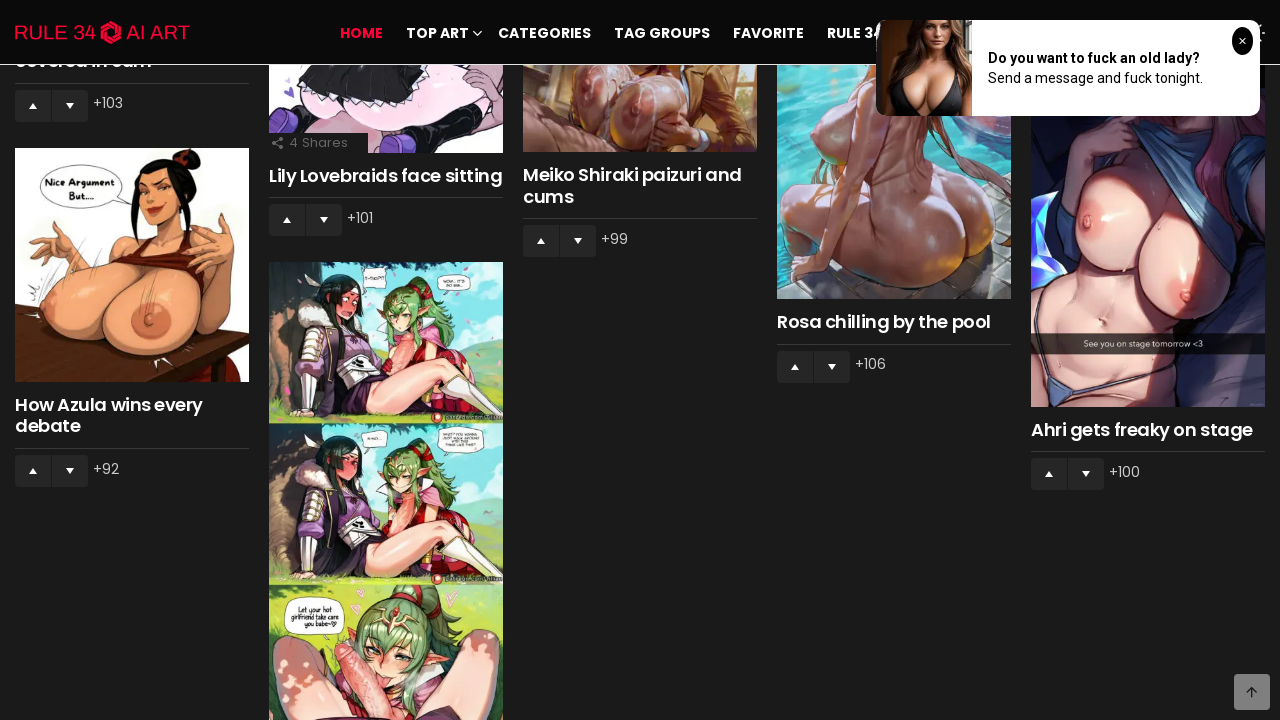

Waited 2 seconds before scroll iteration 4
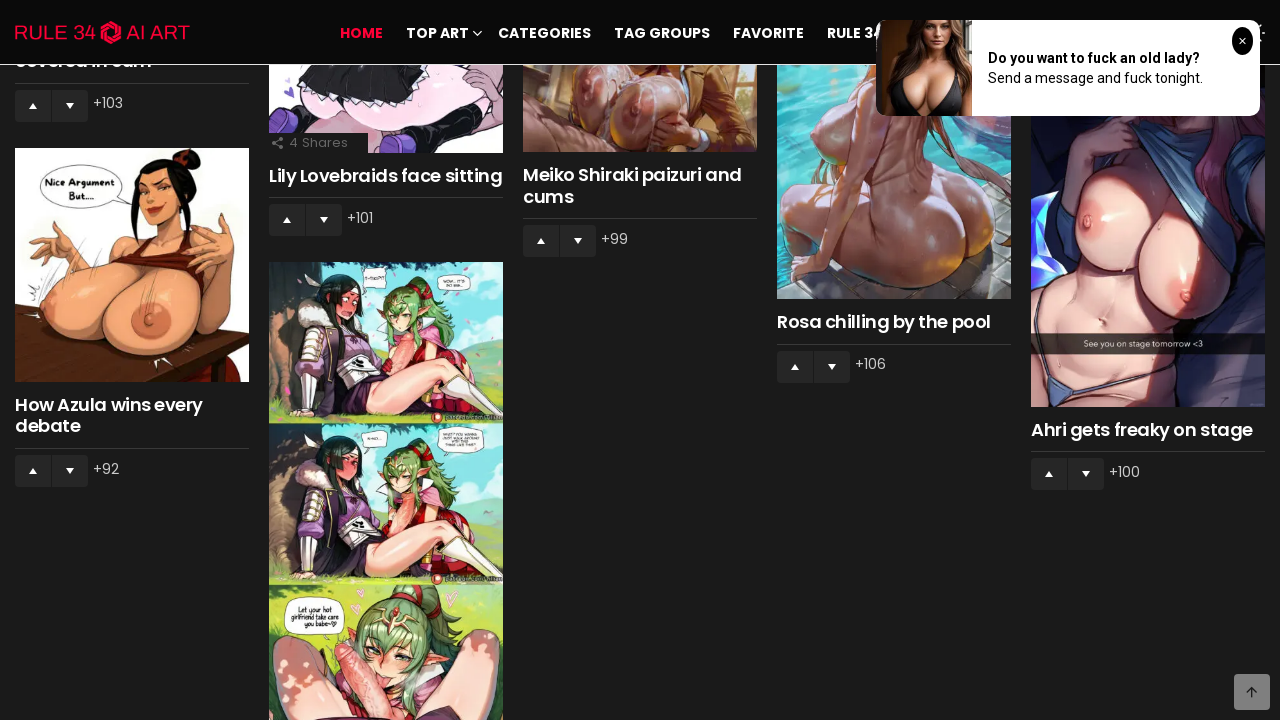

Scrolled down to position 3000 pixels to load more images
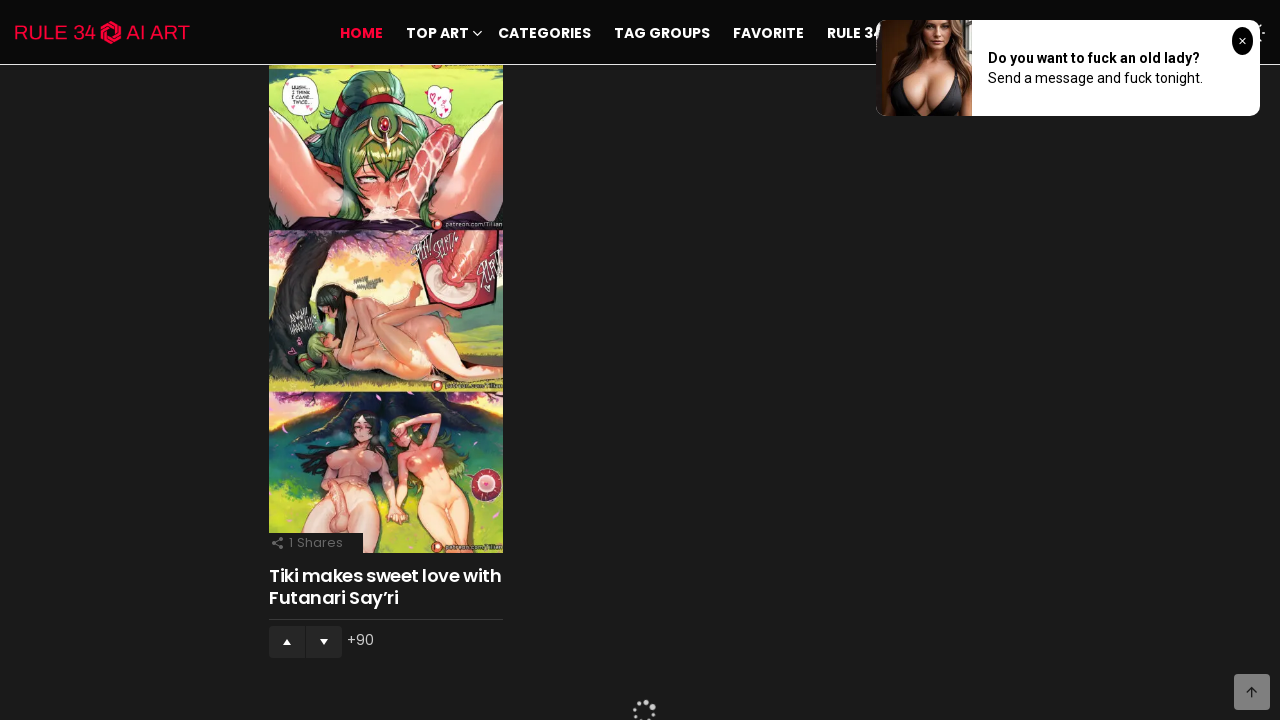

Waited 2 seconds before scroll iteration 5
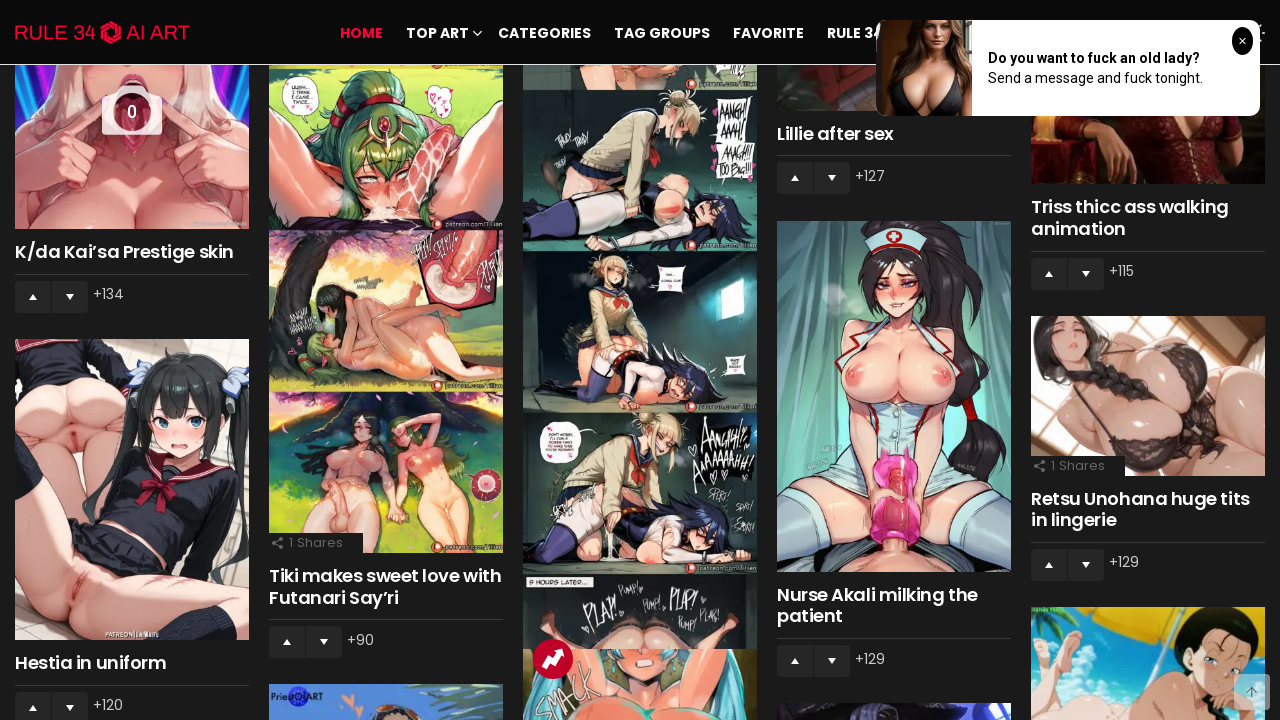

Scrolled down to position 4000 pixels to load more images
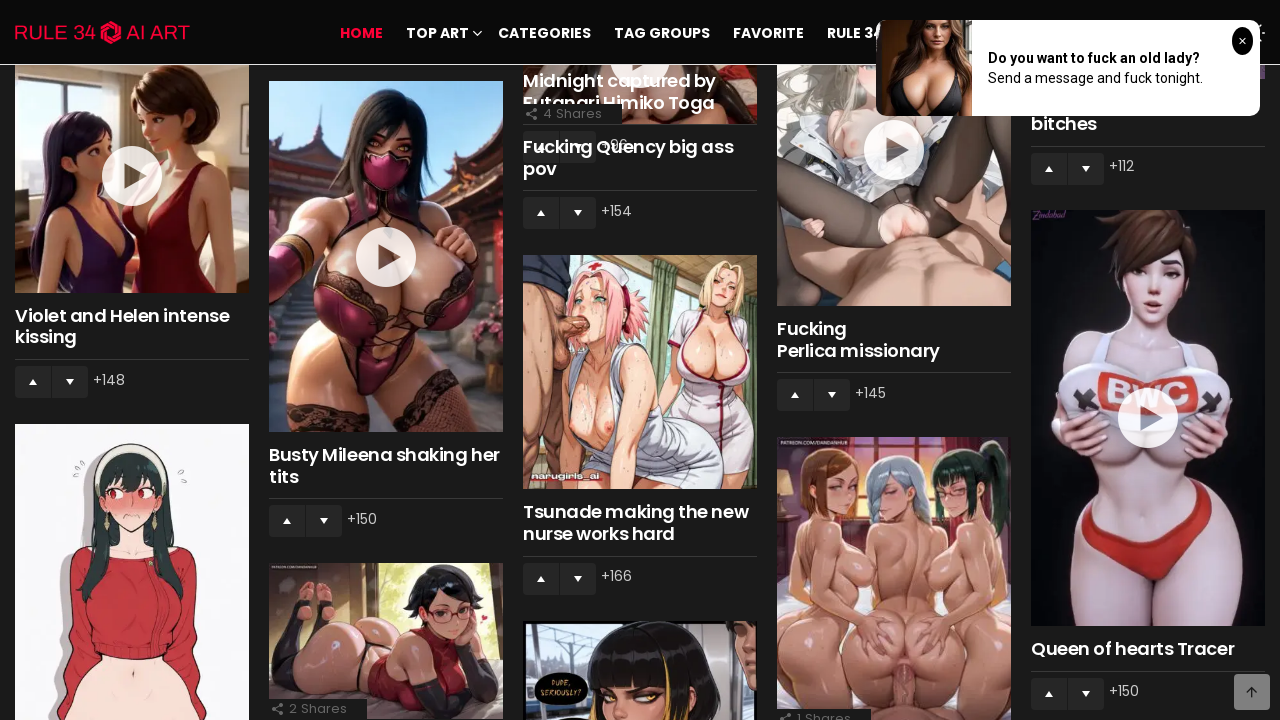

Waited for images with class 'wp-post-image' to be present
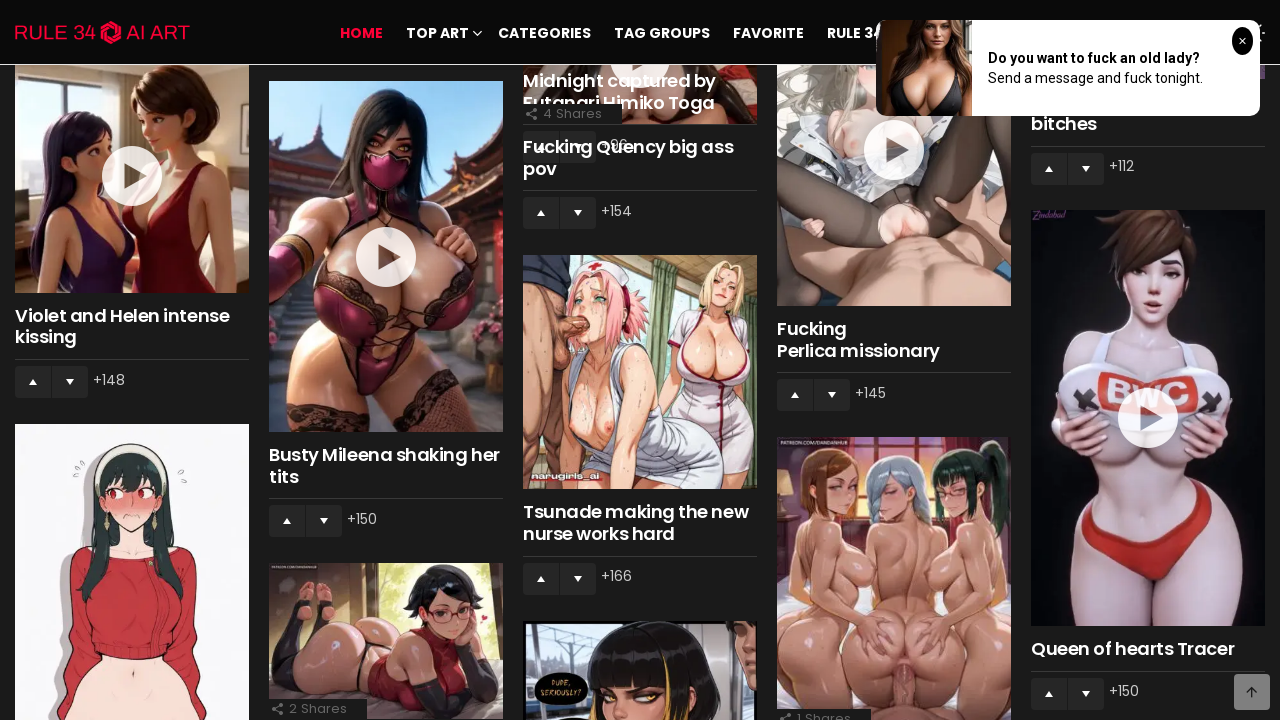

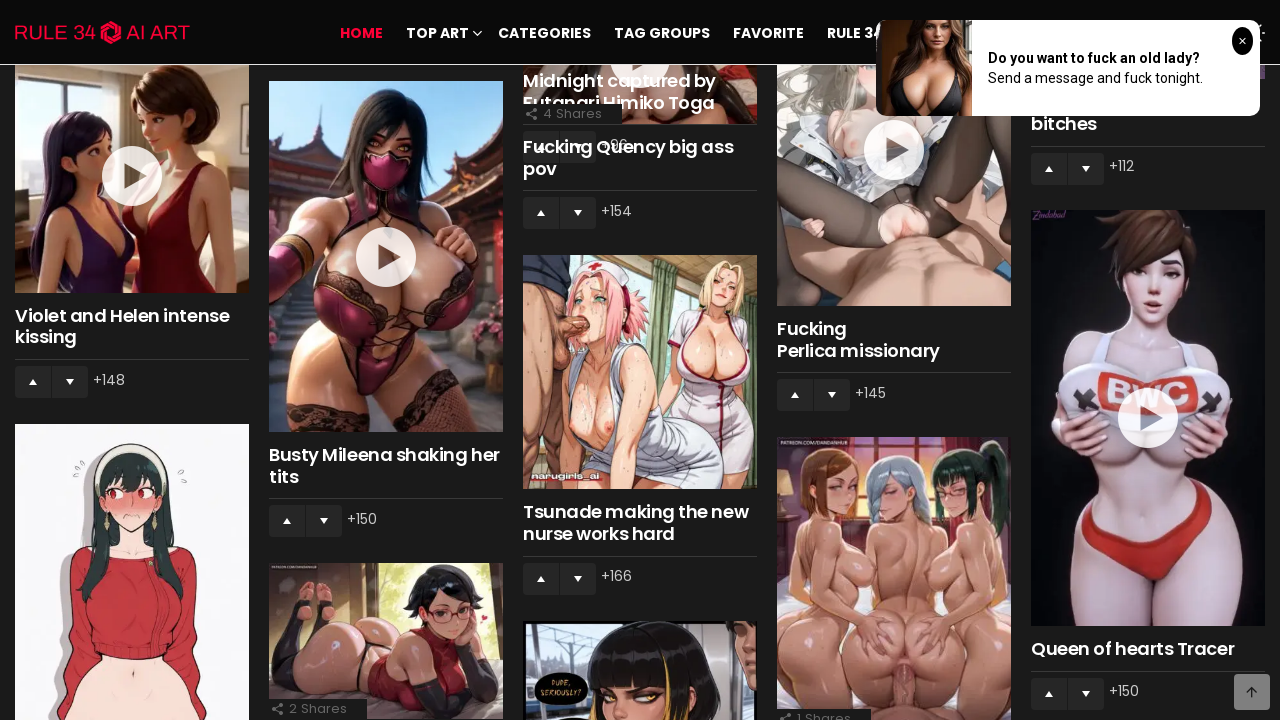